Tests sorting the Due column using semantic class selectors on the second table, clicking the header and verifying sorting works with class-based selectors

Starting URL: http://the-internet.herokuapp.com/tables

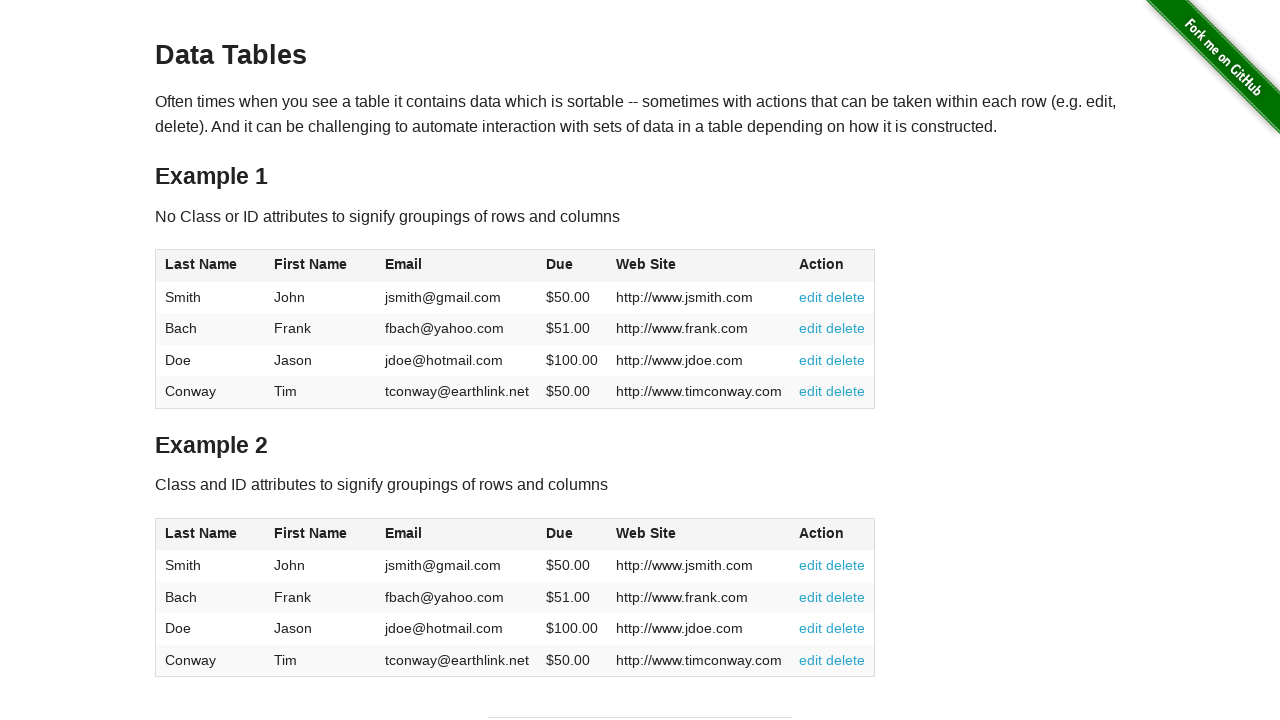

Clicked Due column header in table2 using class selector at (560, 533) on #table2 thead .dues
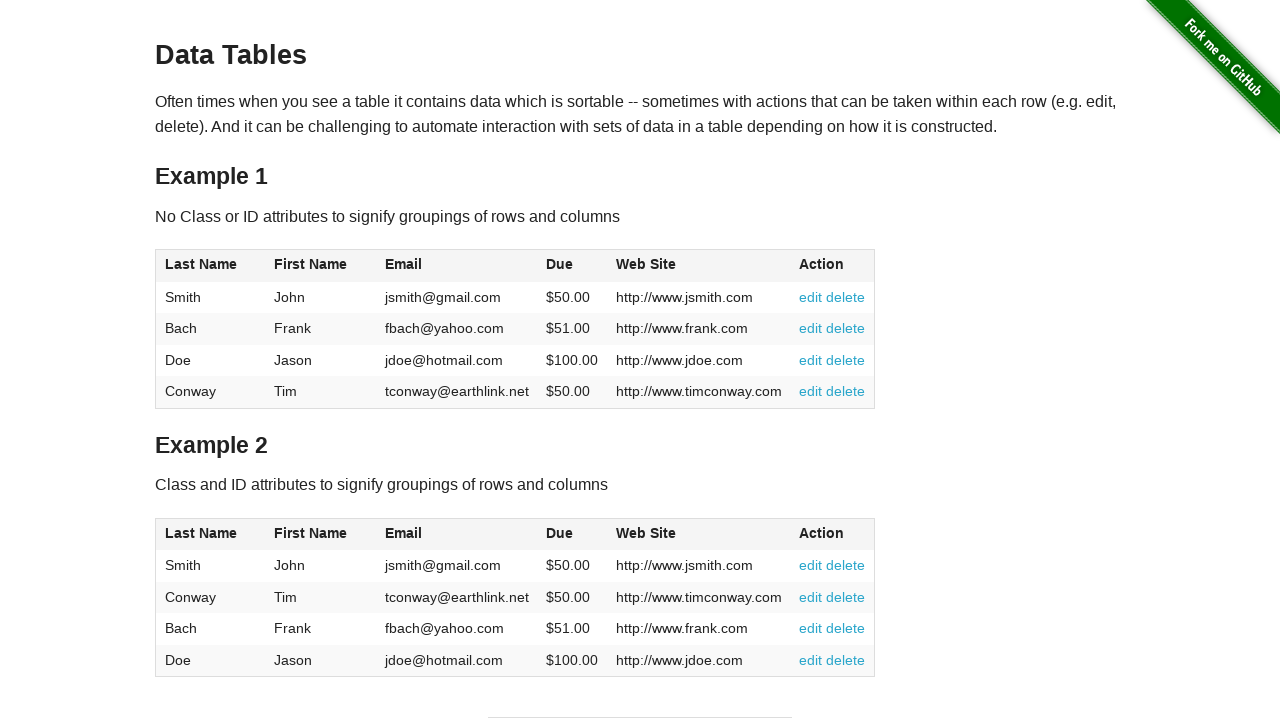

Table2 Due column data loaded and is present
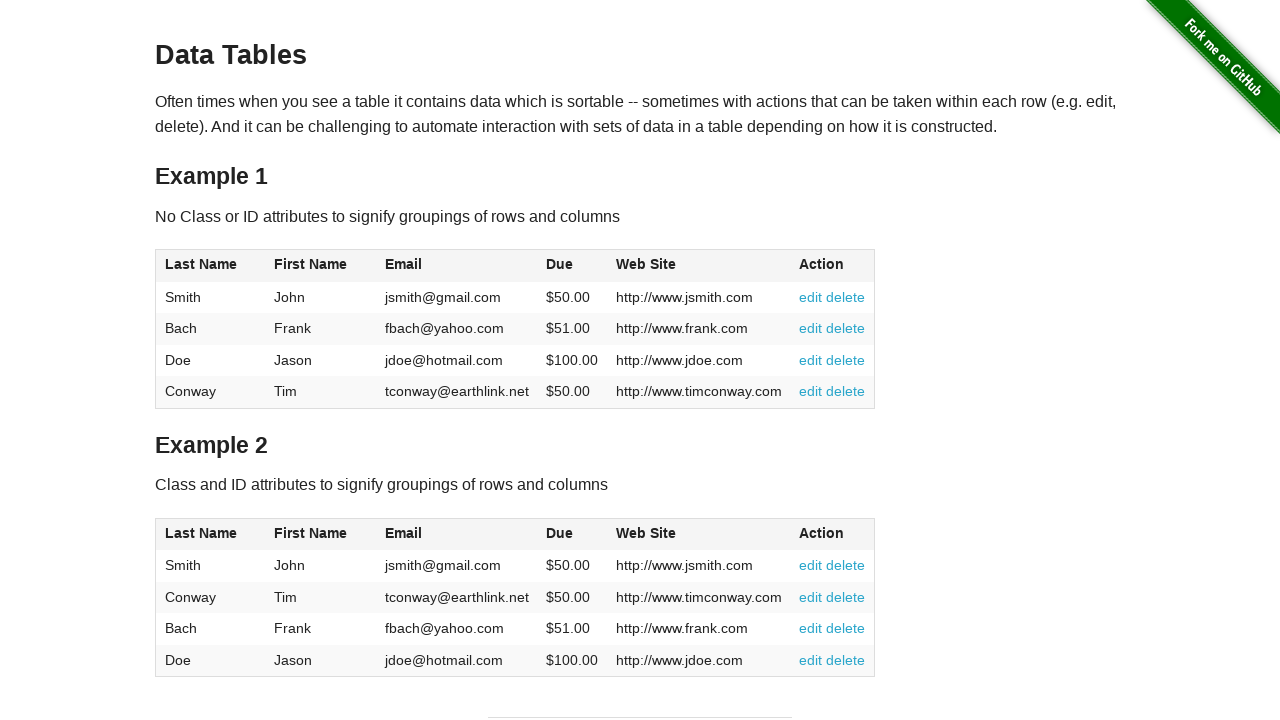

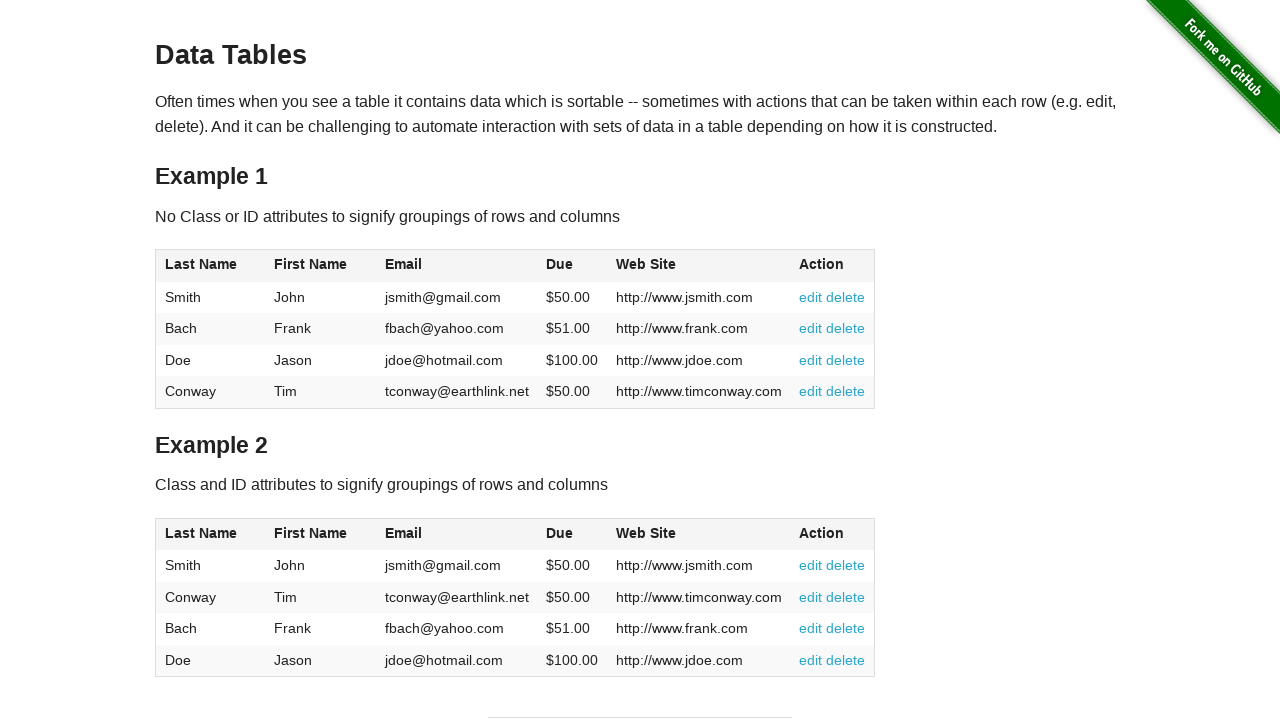